Gets and verifies the label text for the third radio button

Starting URL: https://rahulshettyacademy.com/AutomationPractice/

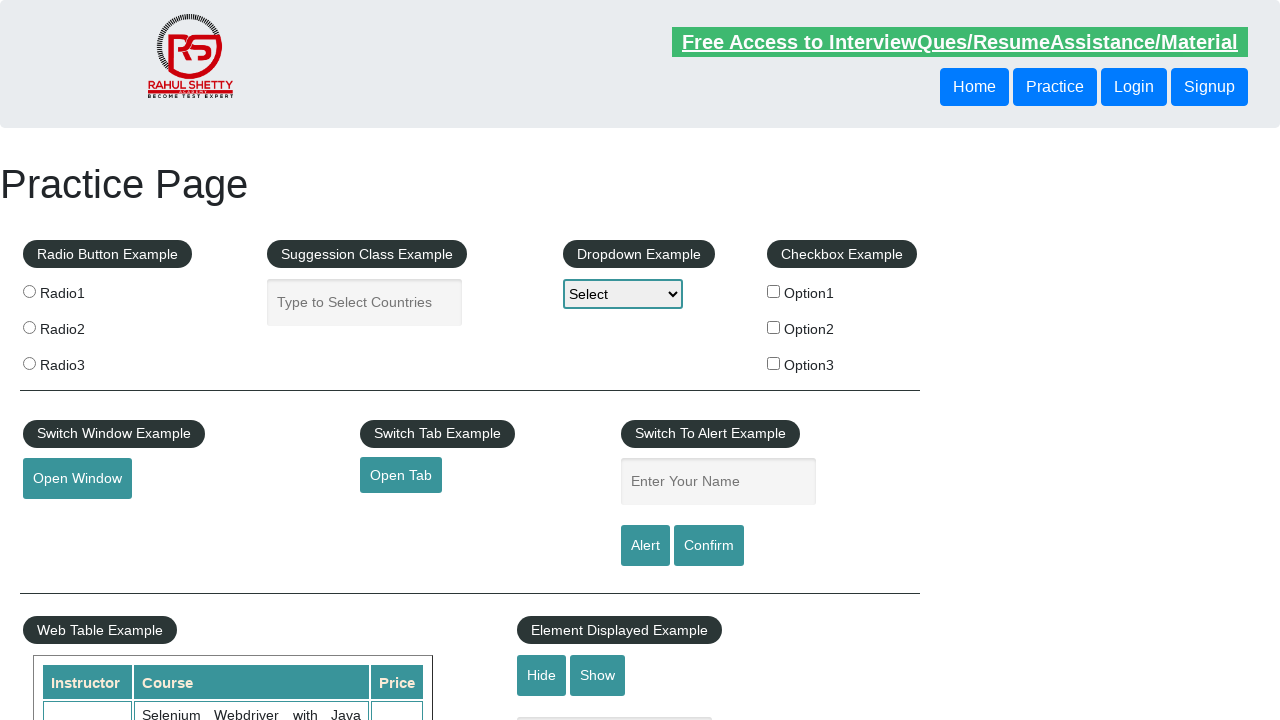

Navigated to AutomationPractice page
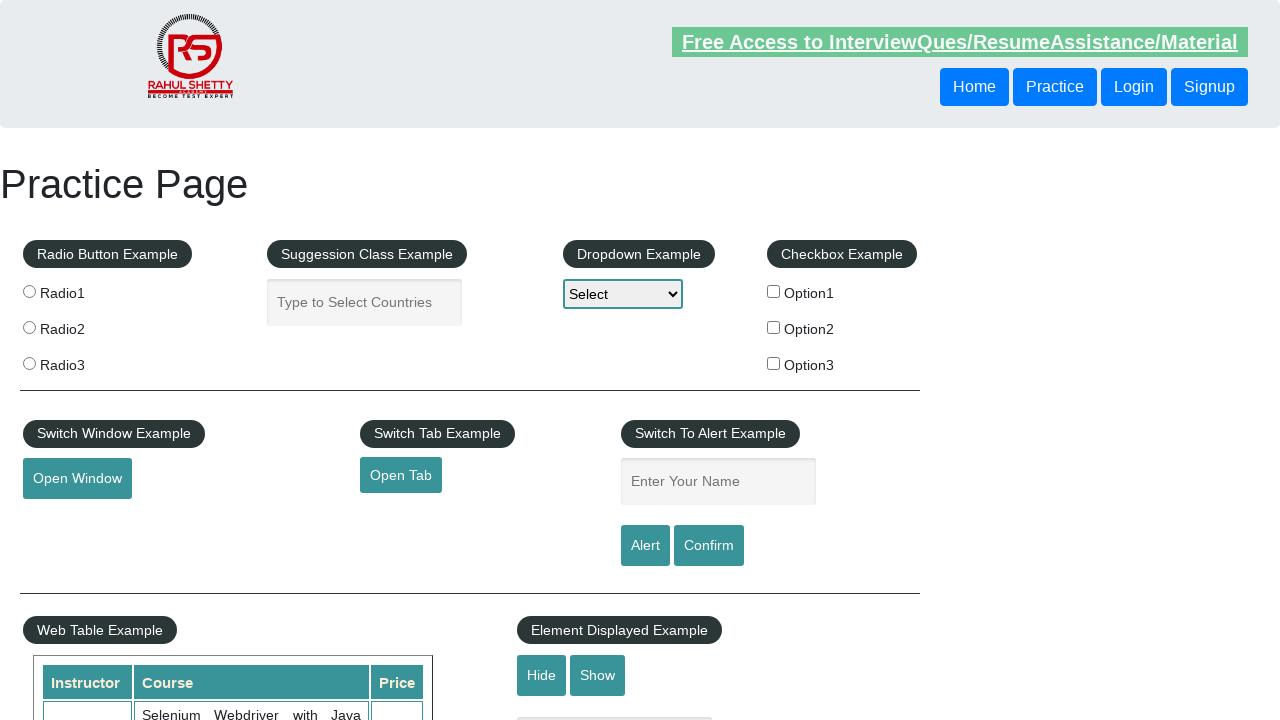

Retrieved label text for the third radio button
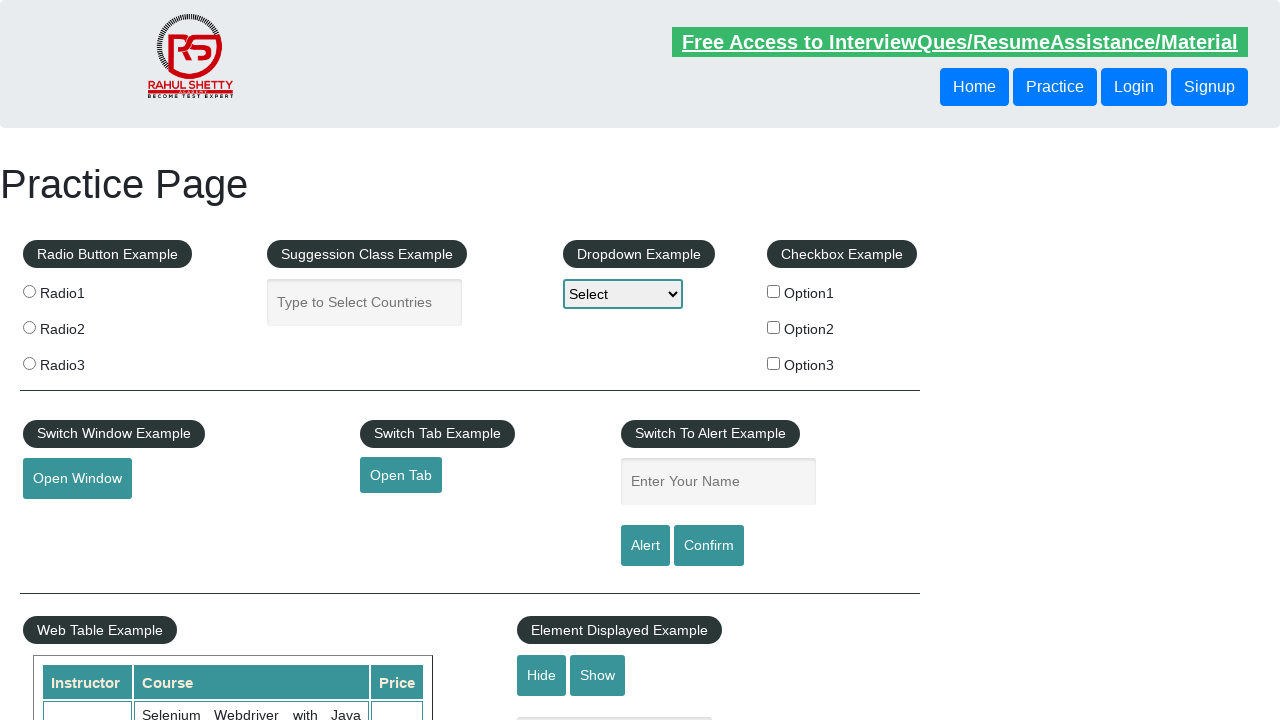

Printed radio button 3 label text
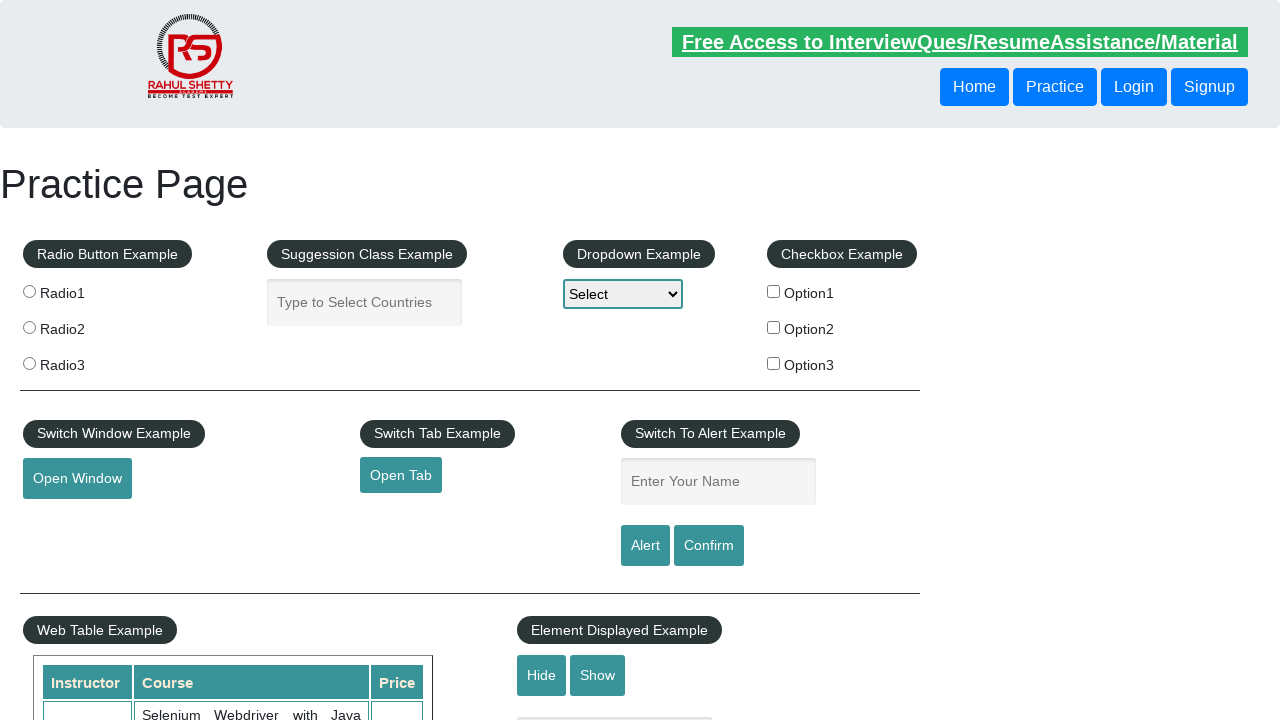

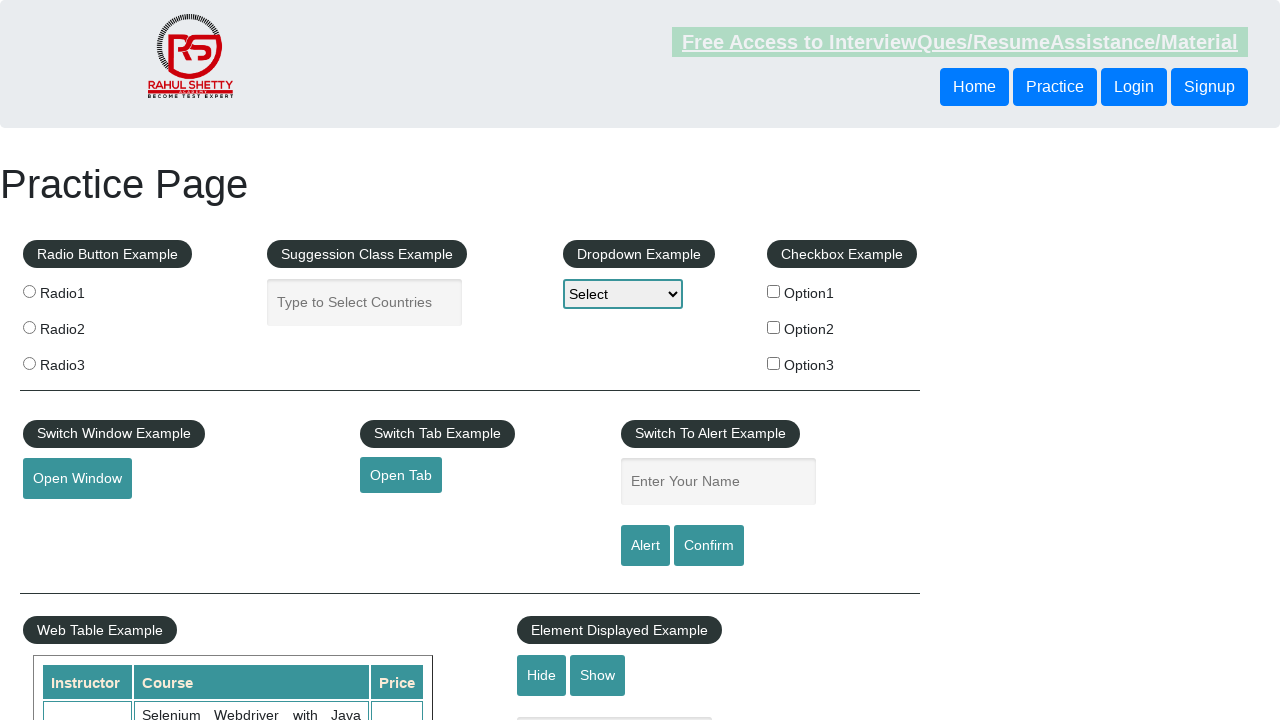